Tests the datepicker functionality by entering a date value into the date field and pressing Enter to confirm the selection.

Starting URL: https://formy-project.herokuapp.com/datepicker

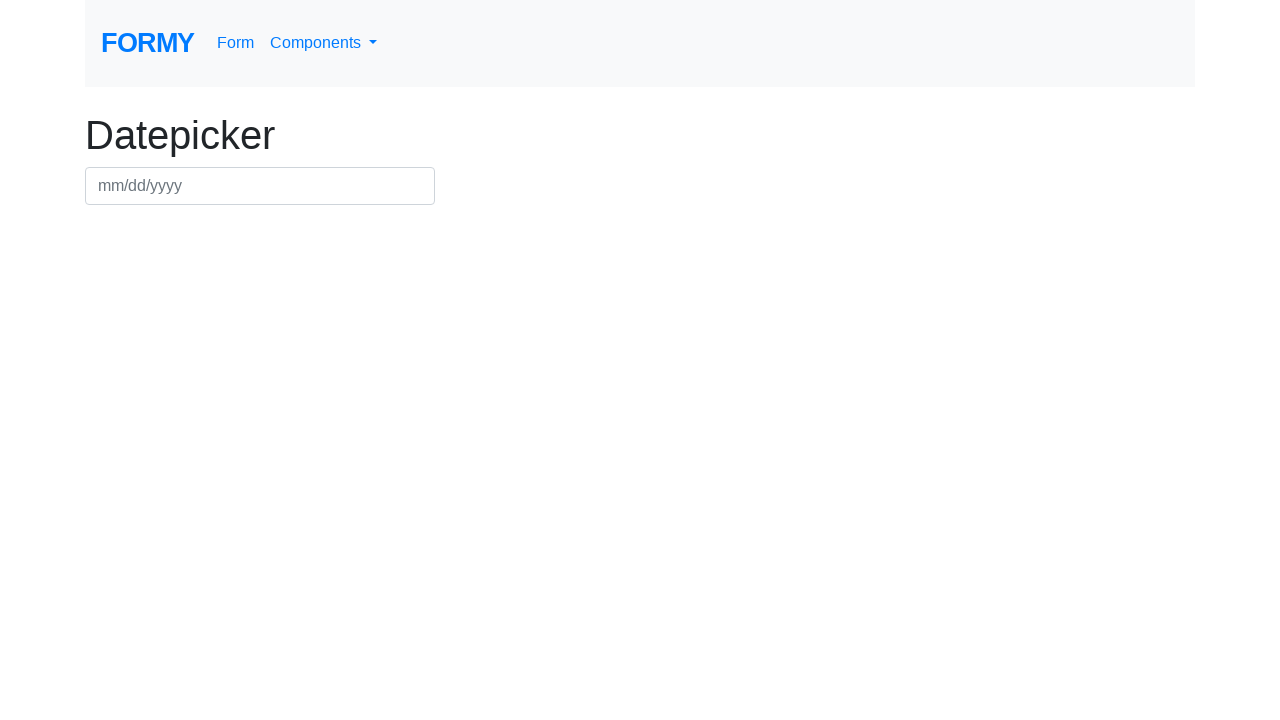

Filled datepicker field with date '07/15/2024' on #datepicker
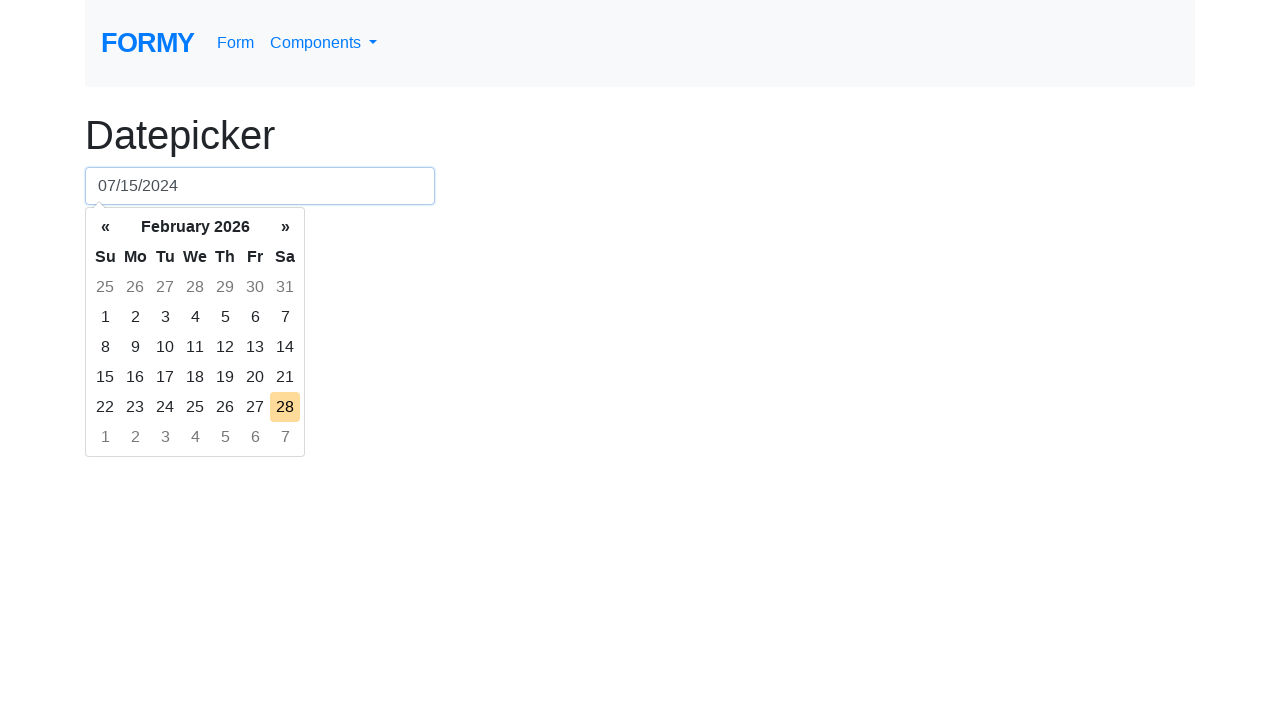

Pressed Enter to confirm date selection on #datepicker
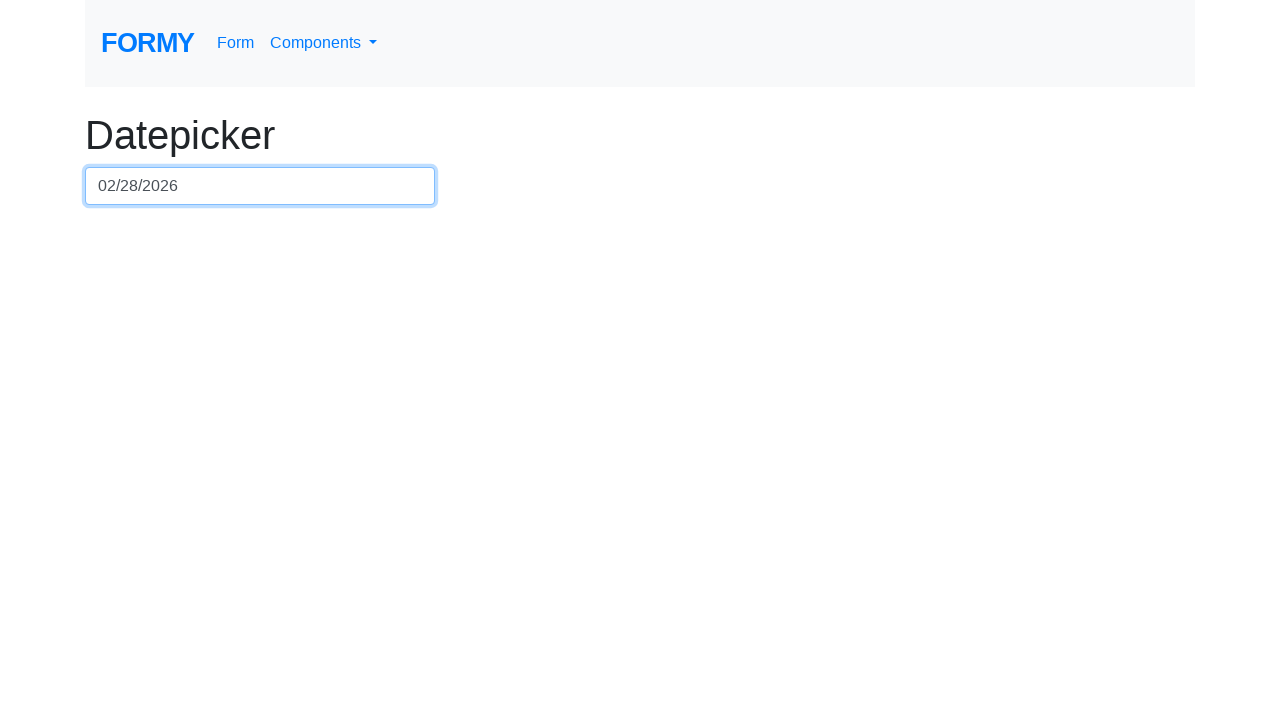

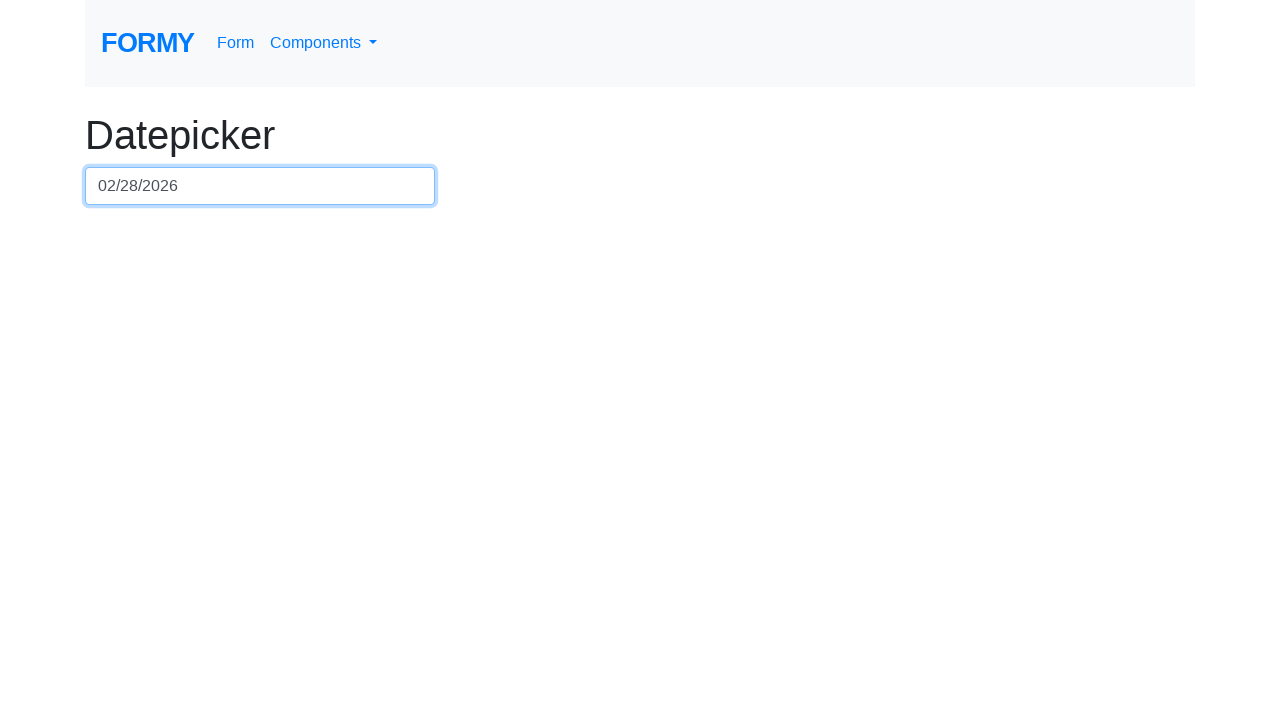